Tests form interactions on an automation practice page by clicking a checkbox, selecting a dropdown option based on the checkbox value, filling a text field, and handling an alert dialog.

Starting URL: https://rahulshettyacademy.com/AutomationPractice/

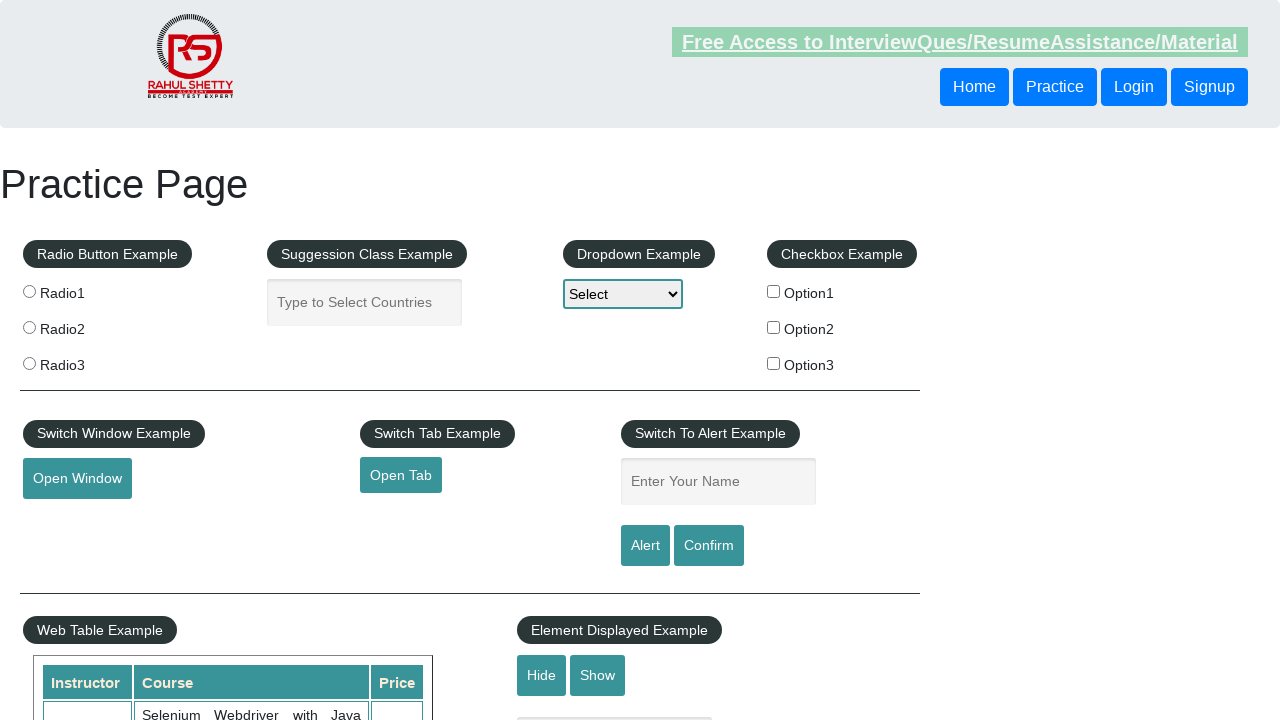

Clicked checkbox option 2 at (774, 327) on #checkBoxOption2
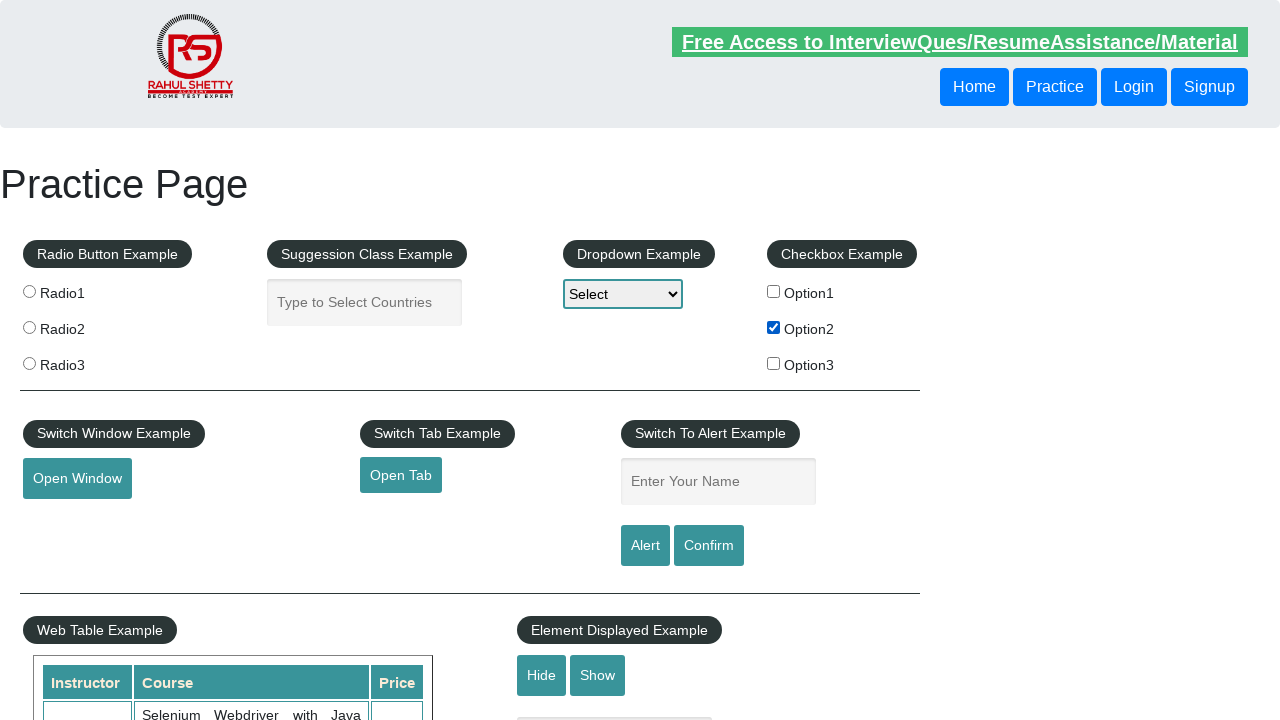

Retrieved checkbox value: option2
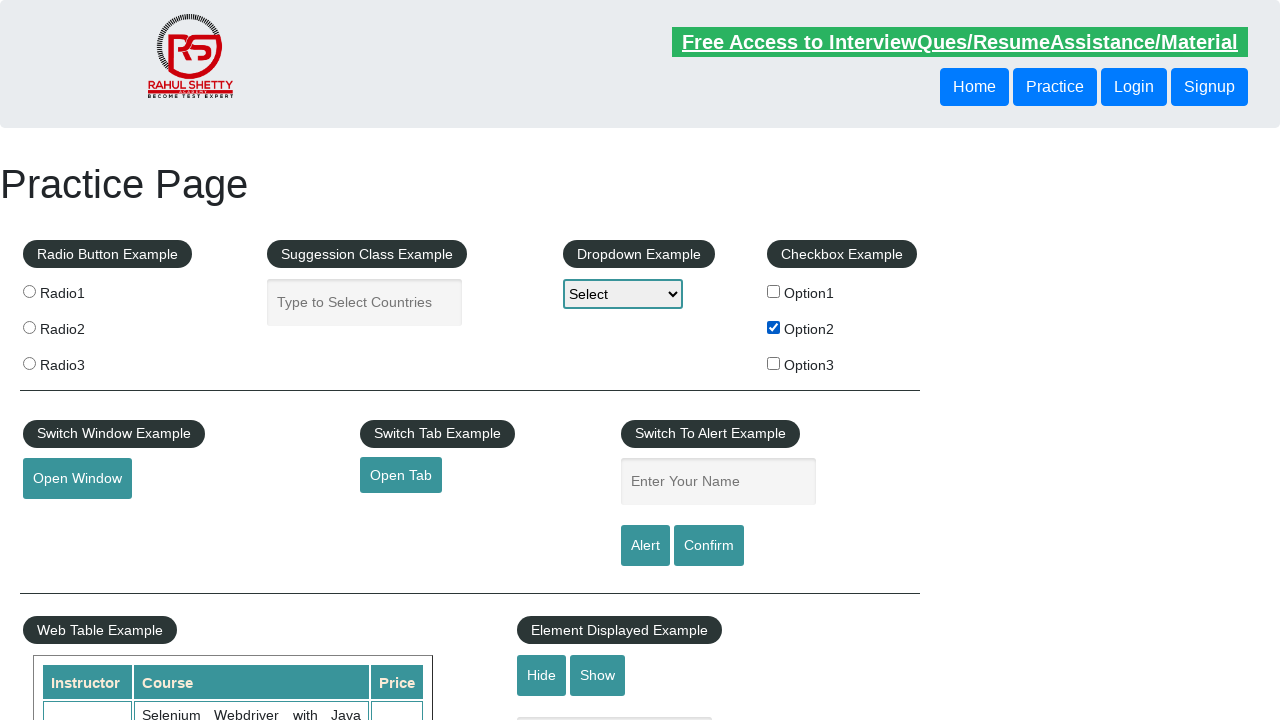

Selected dropdown option with value 'option2' on #dropdown-class-example
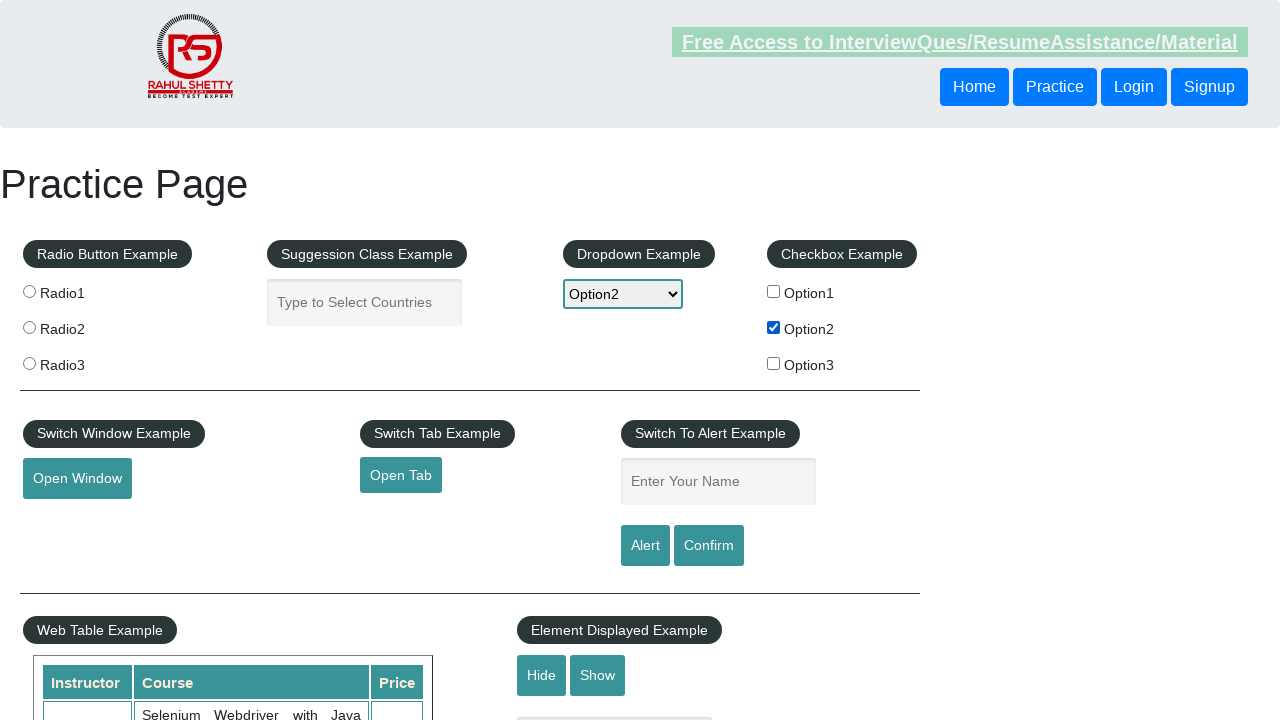

Filled name field with checkbox value 'option2' on #name
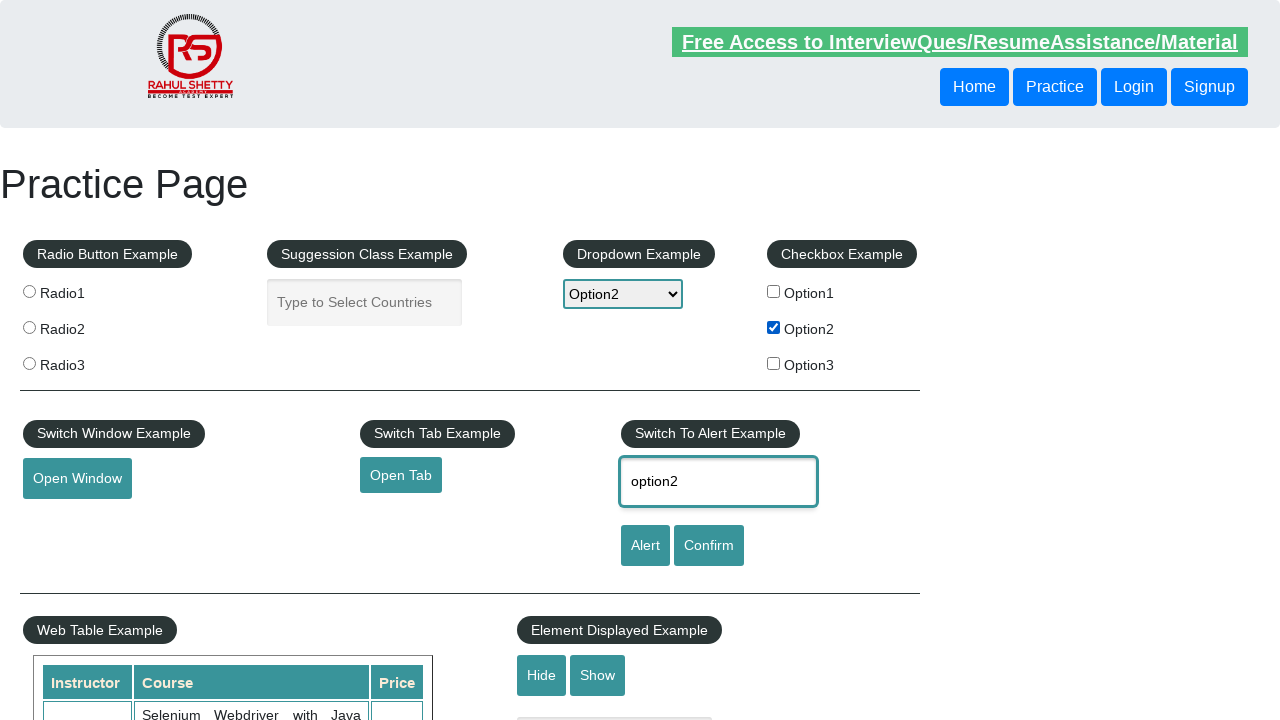

Clicked alert button at (645, 546) on #alertbtn
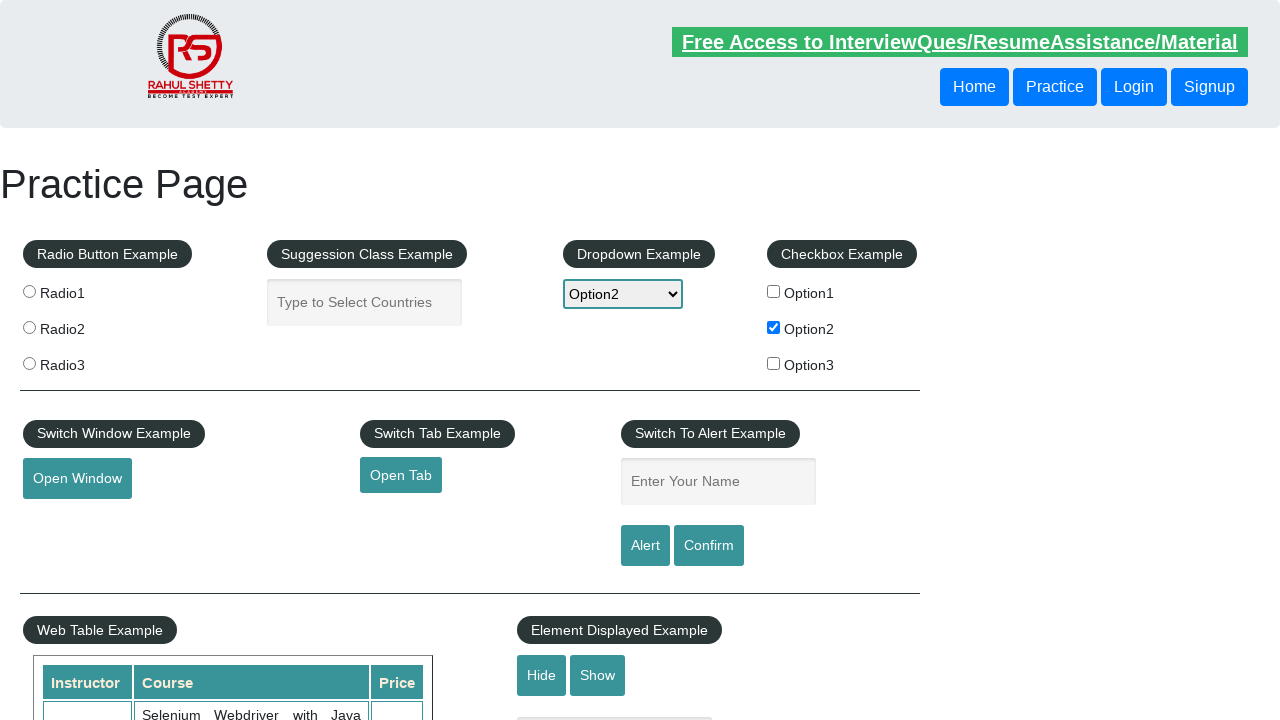

Set up dialog handler to accept alerts
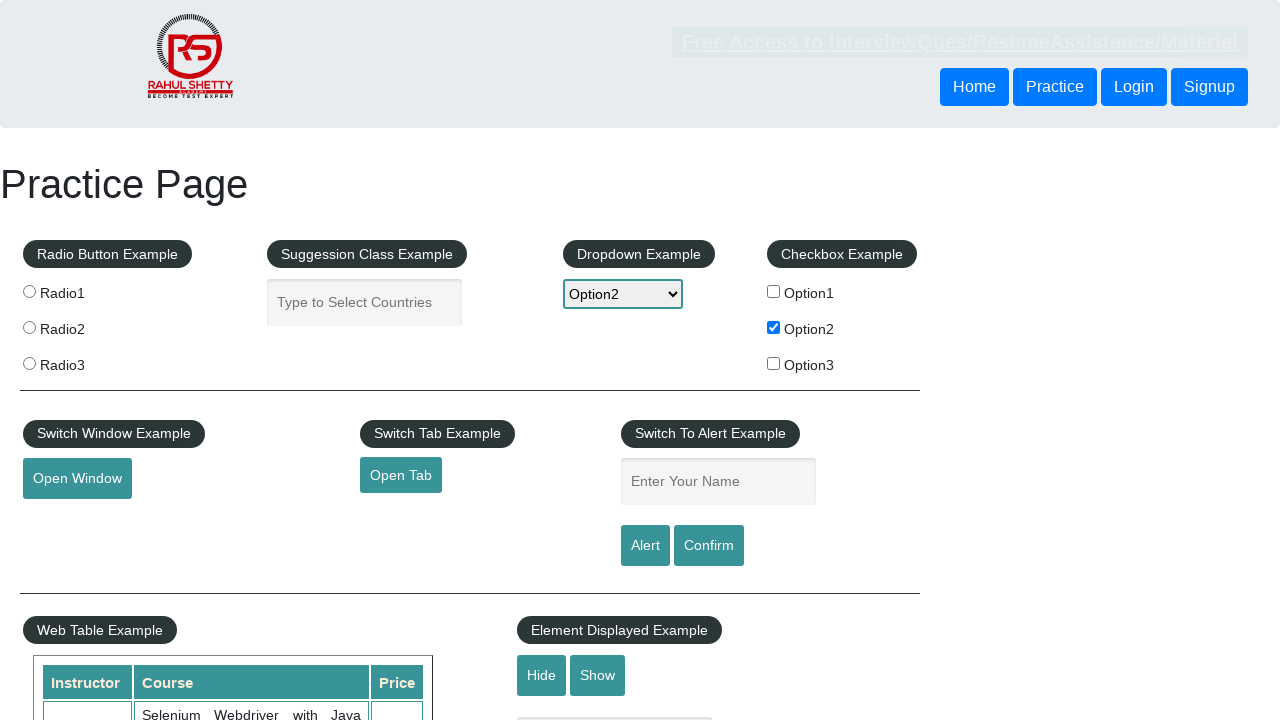

Waited 500ms for alert to be processed
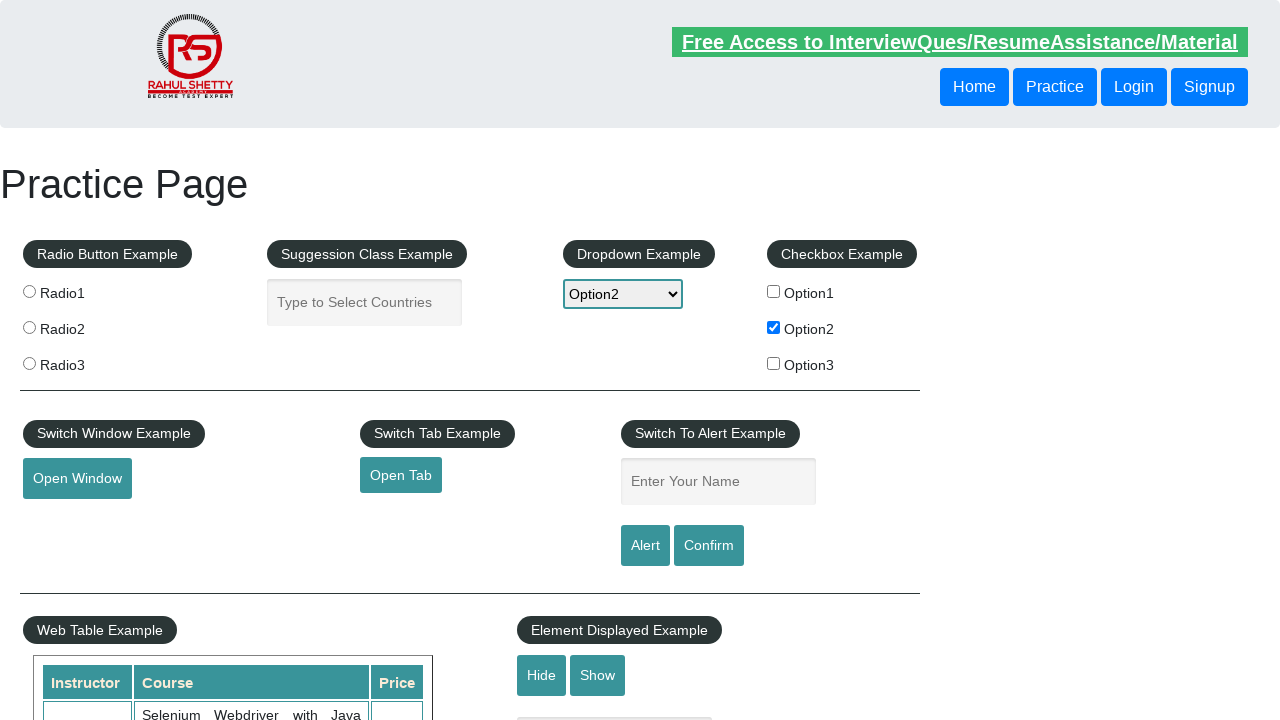

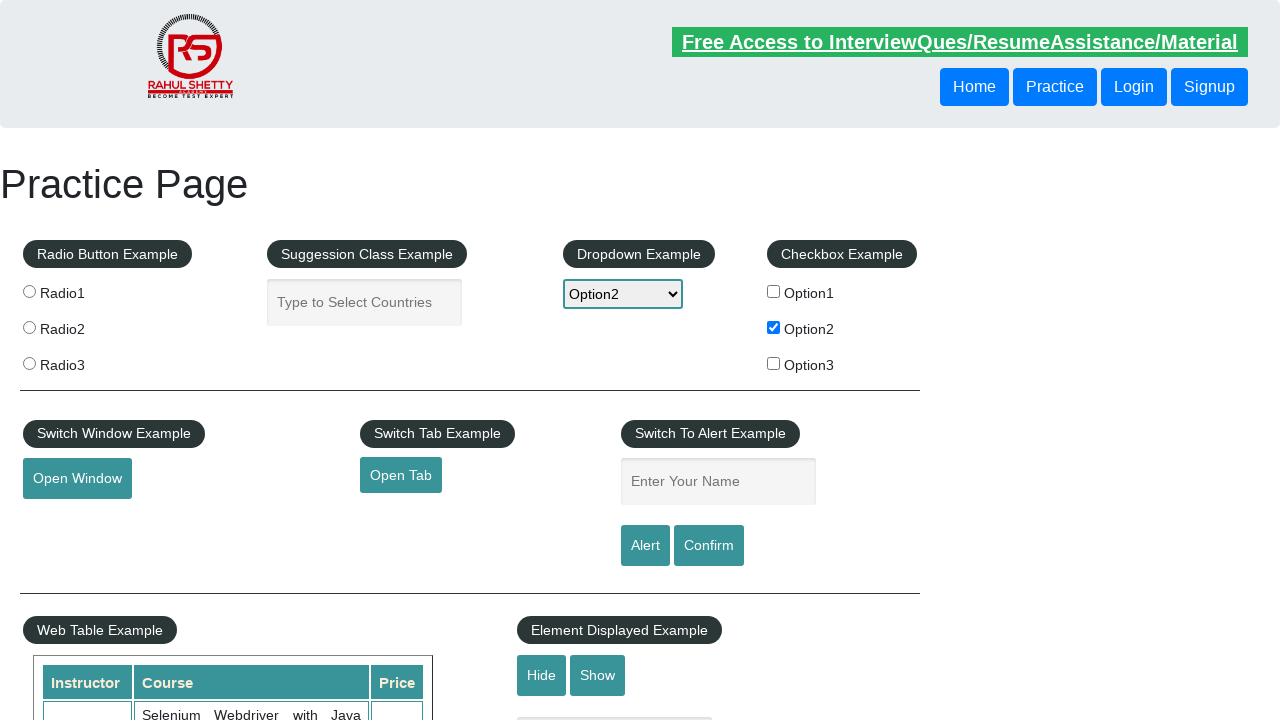